Searches for a park by name using the search functionality and clicks on a search result to navigate to the specific park page.

Starting URL: https://bcparks.ca/

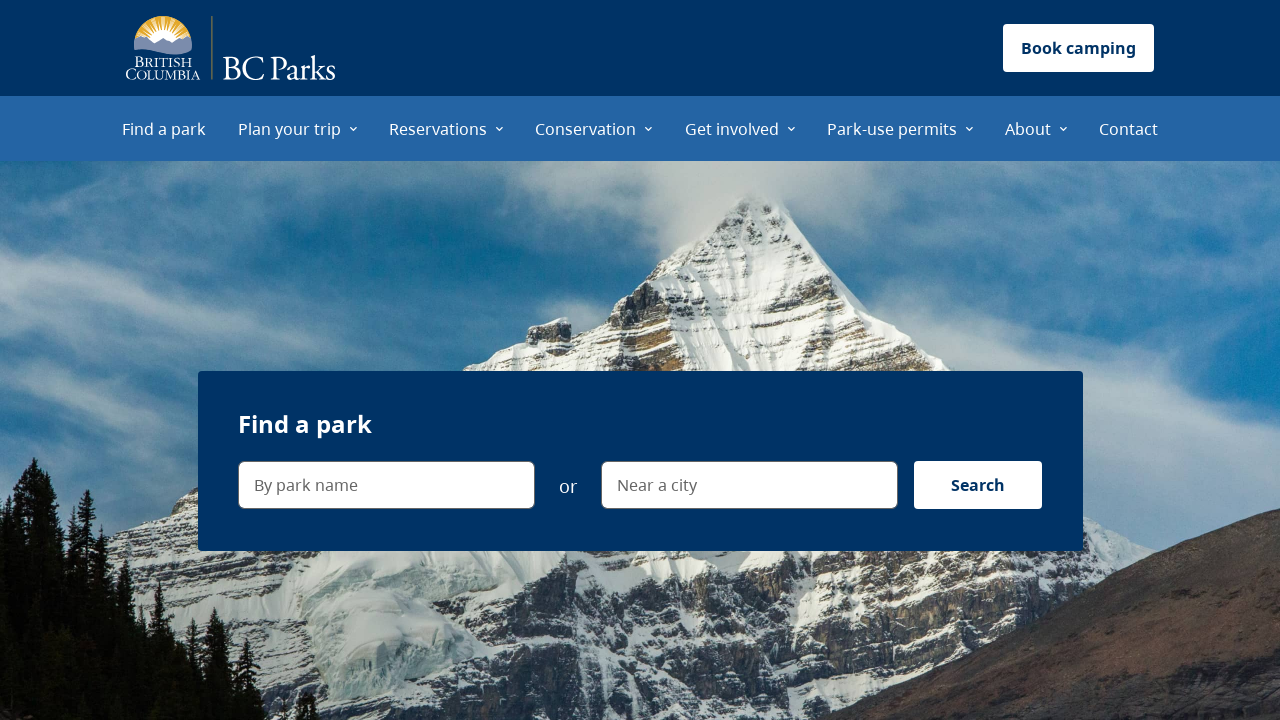

Waited for page to fully load (networkidle)
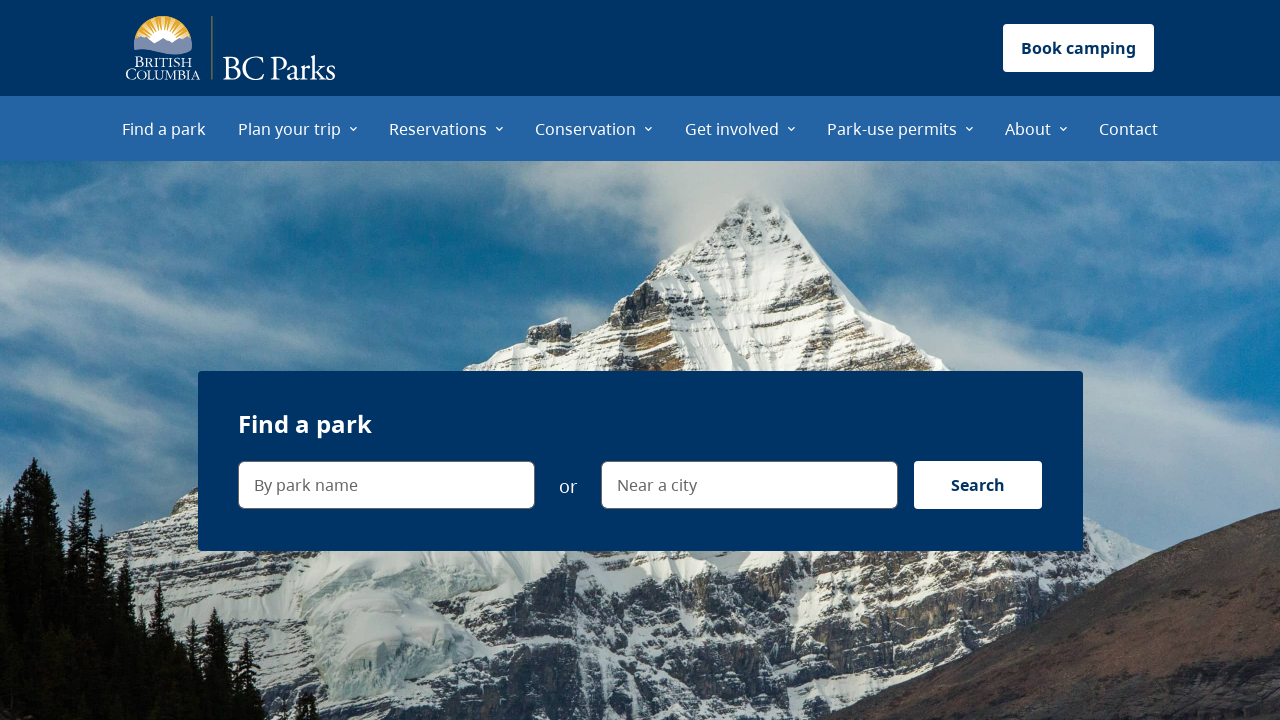

Clicked on the park name search field at (386, 485) on internal:label="By park name"i
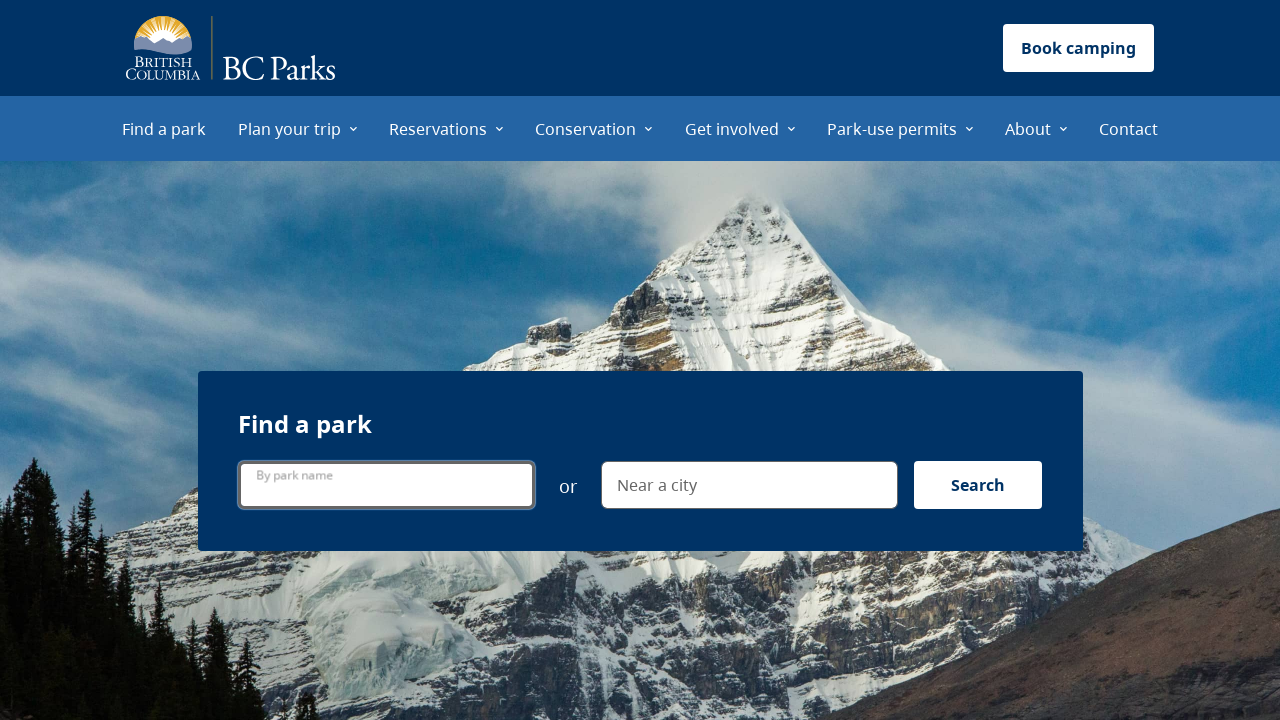

Filled search field with 'joffres' on internal:label="By park name"i
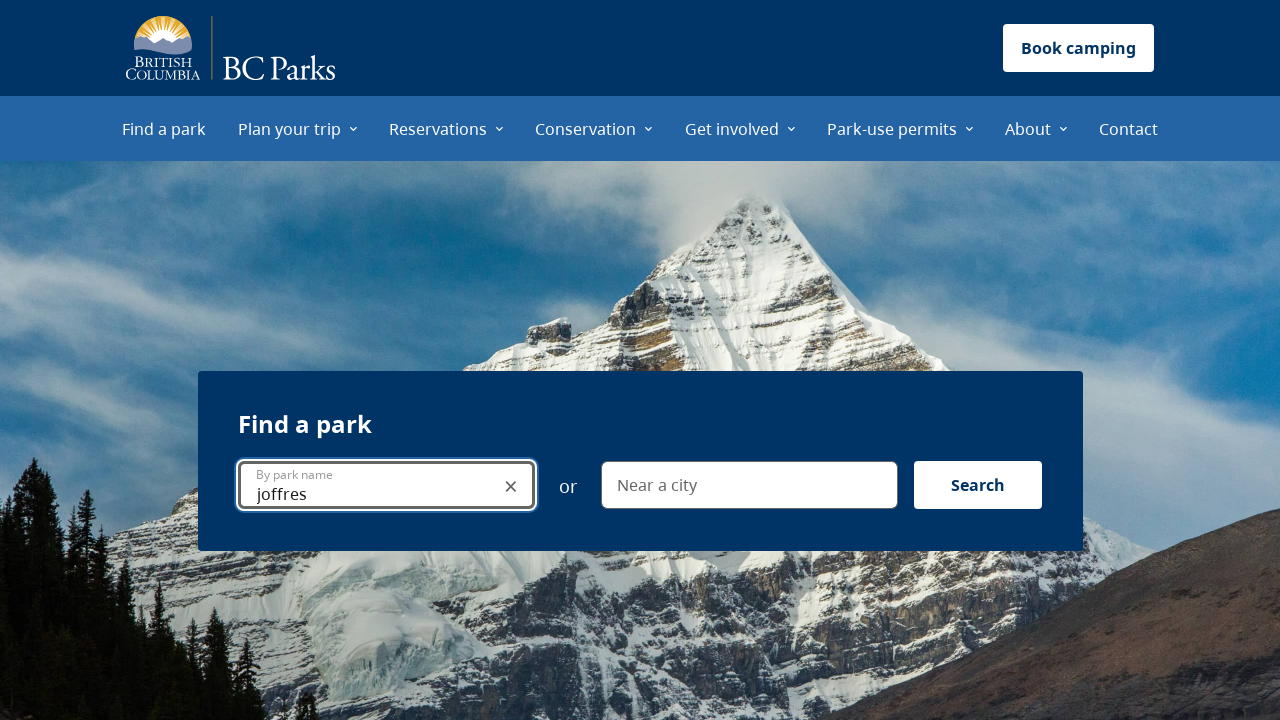

Clicked search button to search for park at (978, 485) on internal:label="Search"i
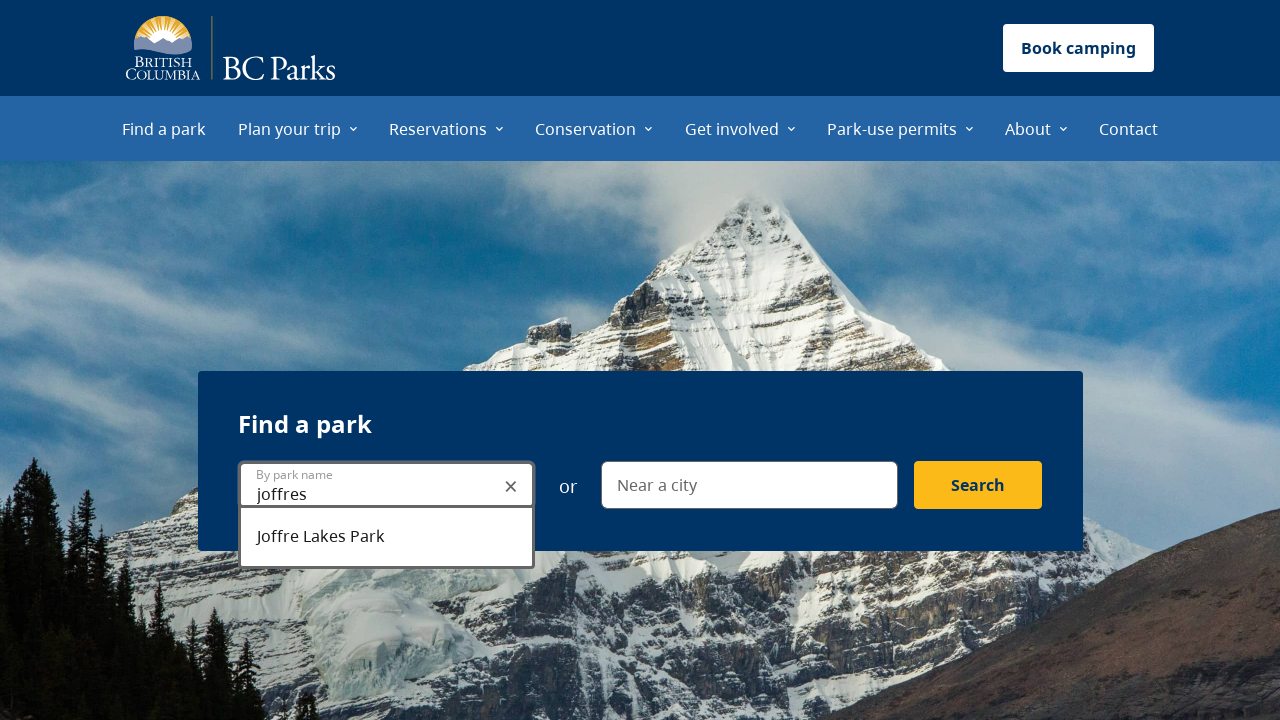

Clicked on Joffre Lakes Park search result link at (706, 365) on internal:role=link[name="Joffre Lakes Park"i]
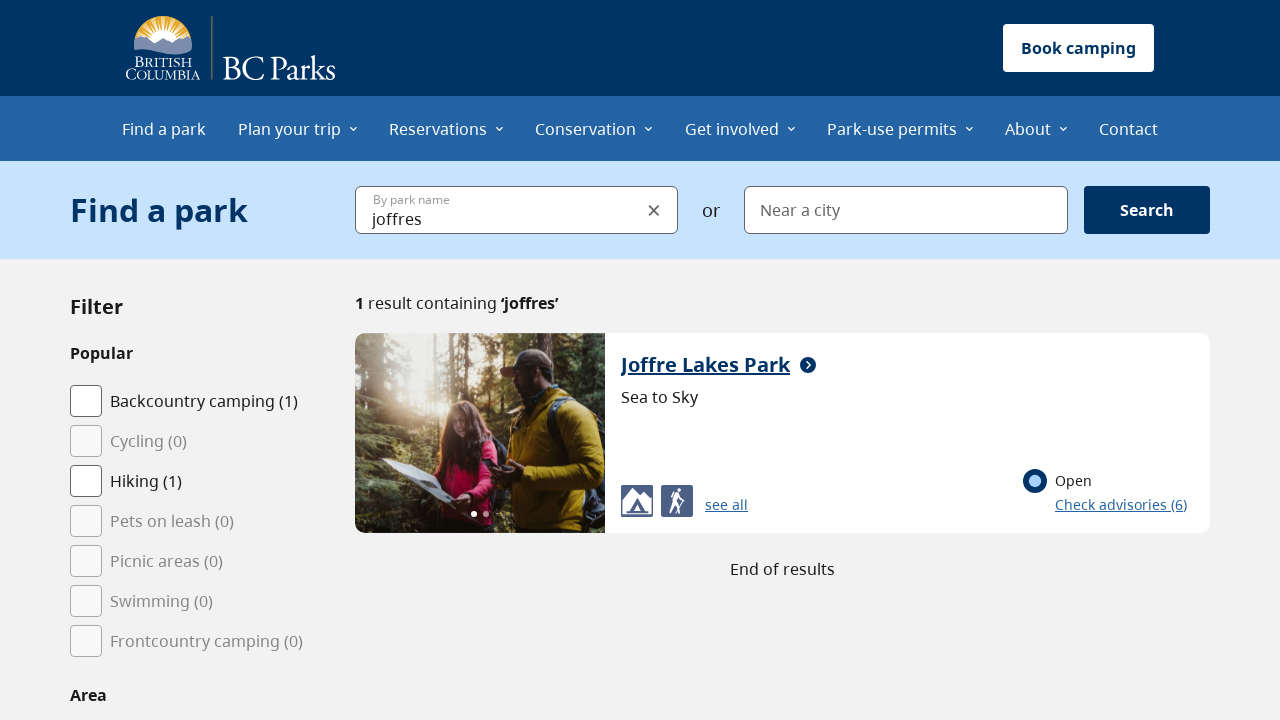

Navigated to Joffre Lakes Park page successfully
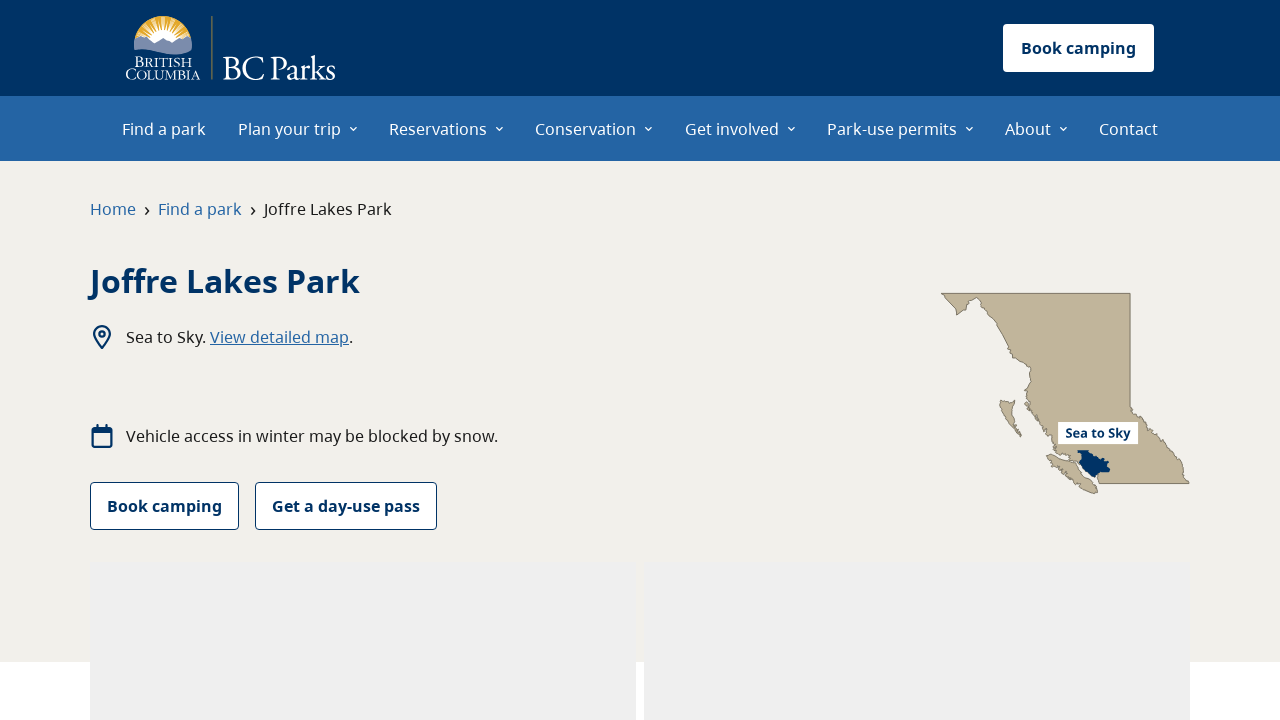

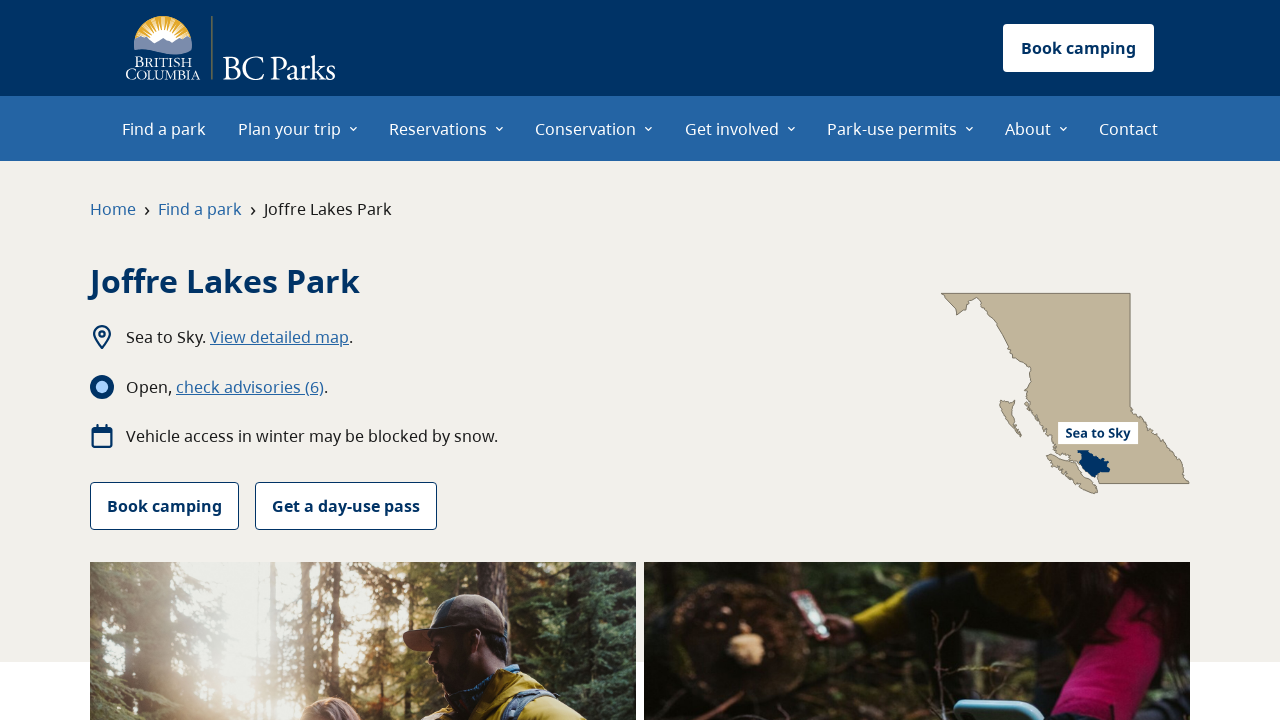